Tests handling of multiple browser windows by clicking to open a new window, switching to it to read content, then switching back to the parent window

Starting URL: http://the-internet.herokuapp.com/

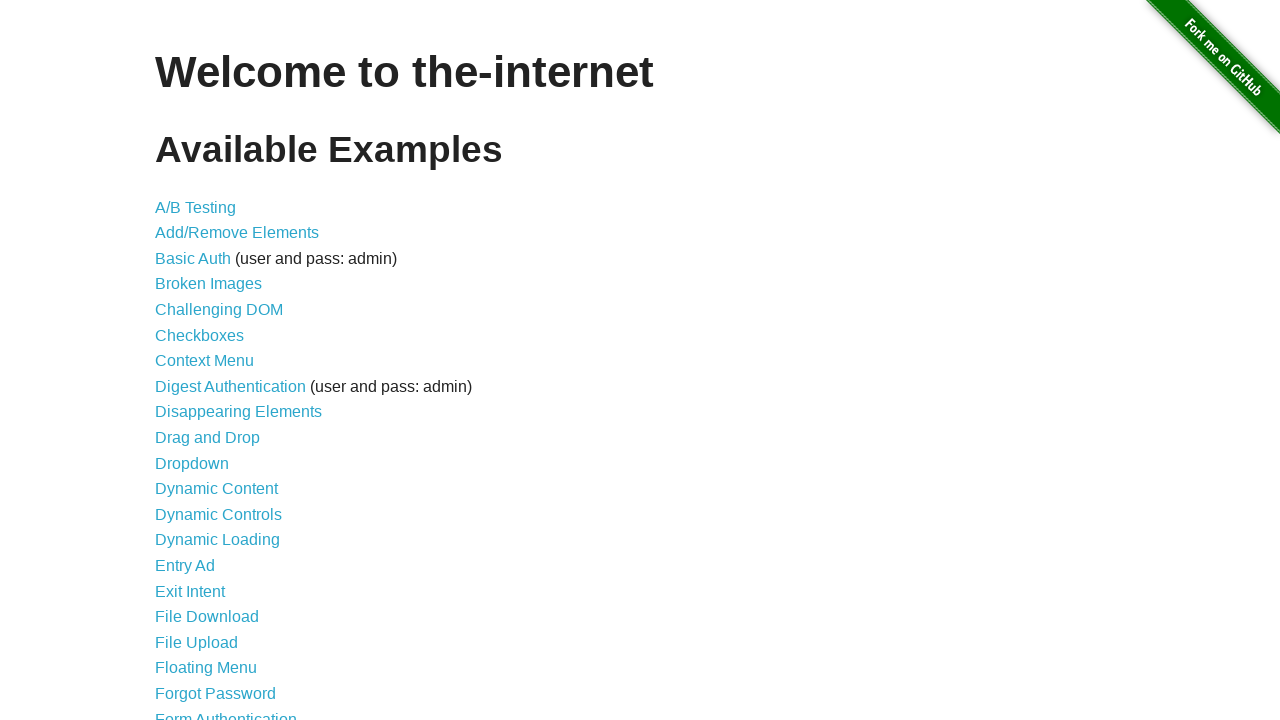

Clicked on 'Multiple Windows' link at (218, 369) on text=Multiple Windows
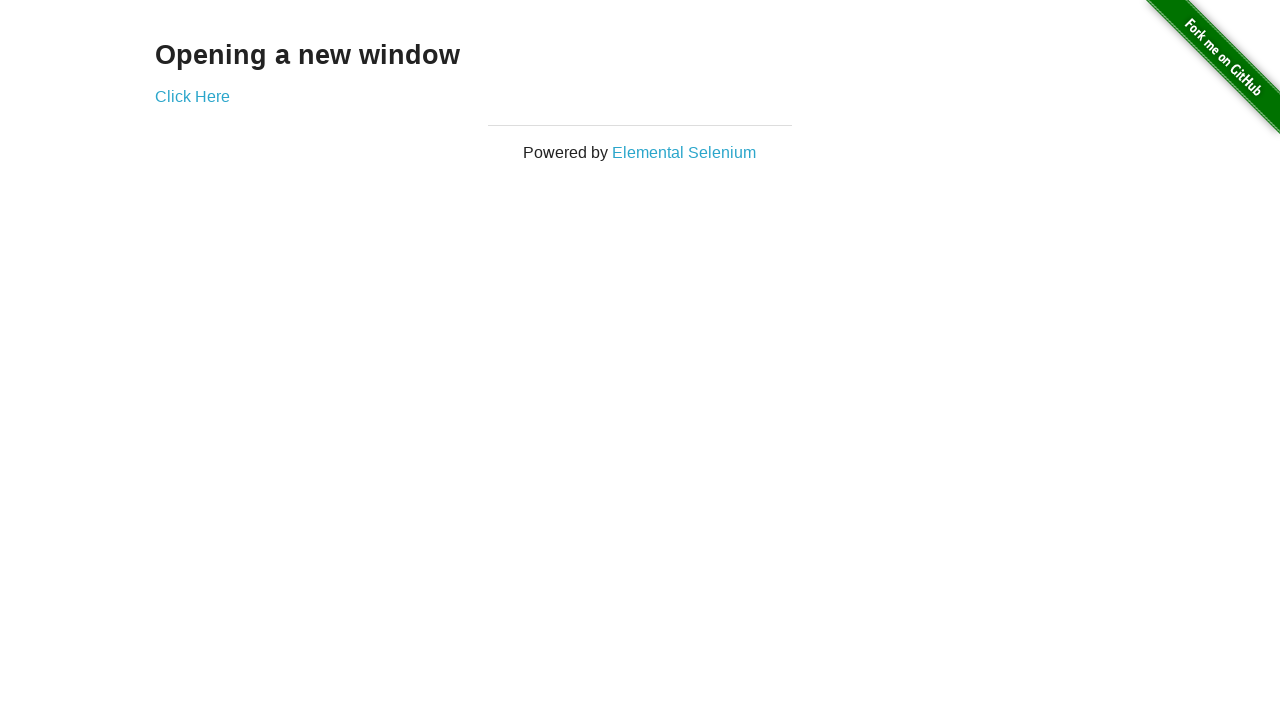

Clicked link to open new window at (192, 96) on a[href*='windows']
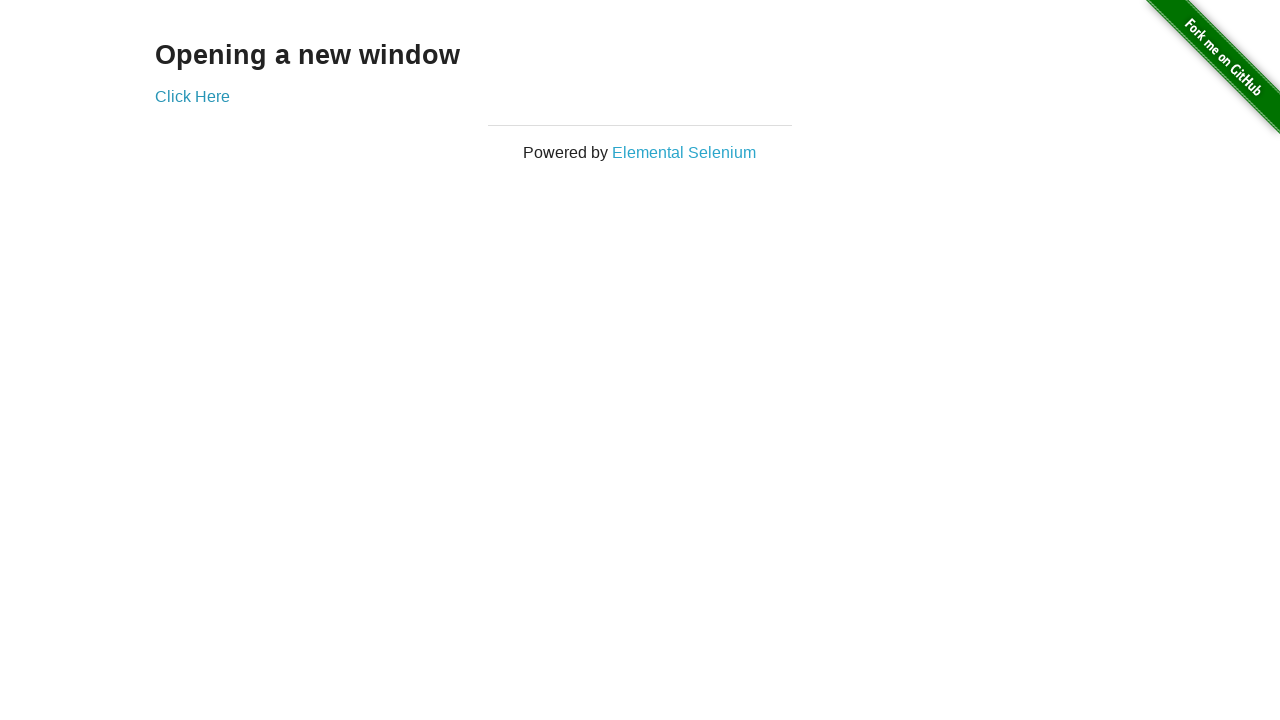

Captured new window handle
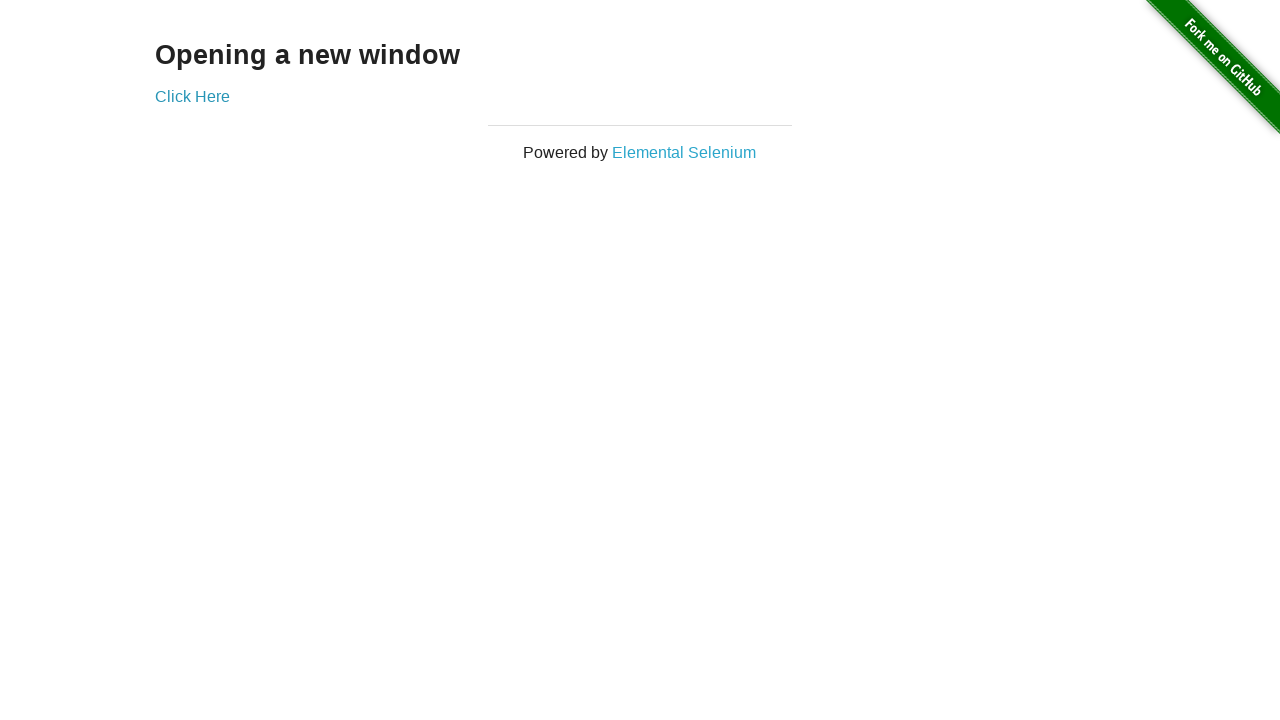

New window page loaded and heading element found
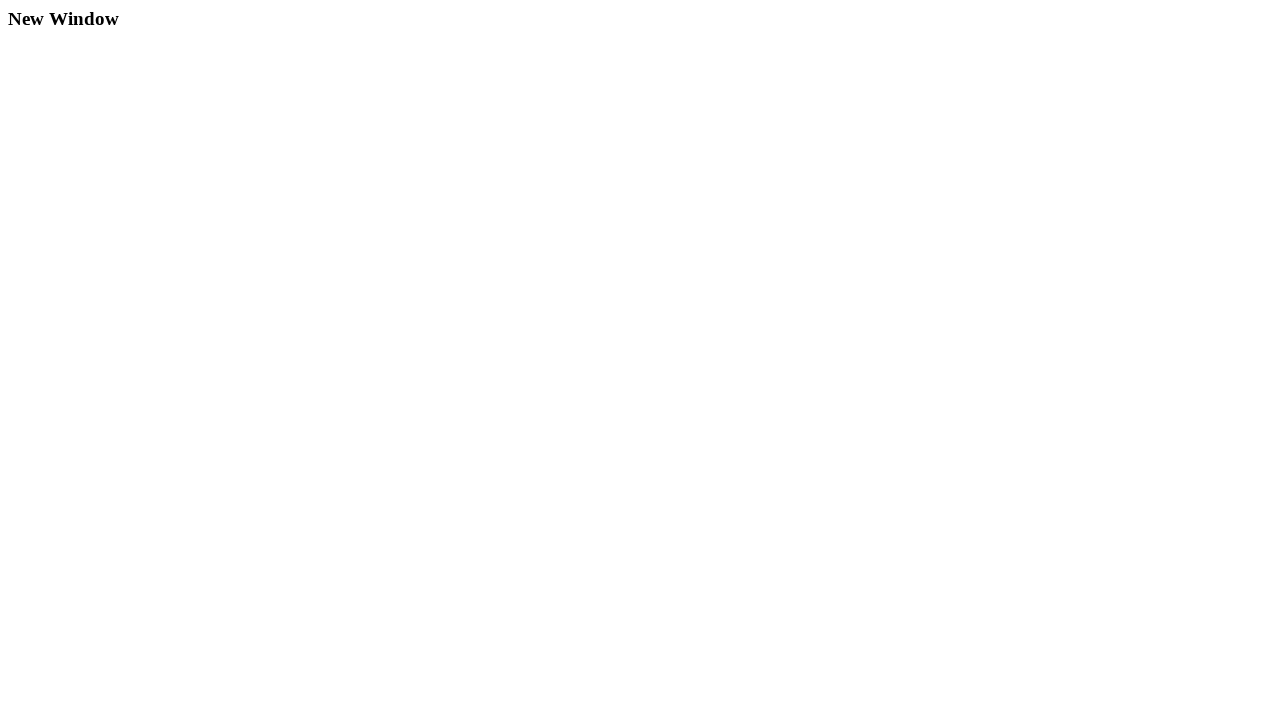

Read heading text from new window: 'New Window'
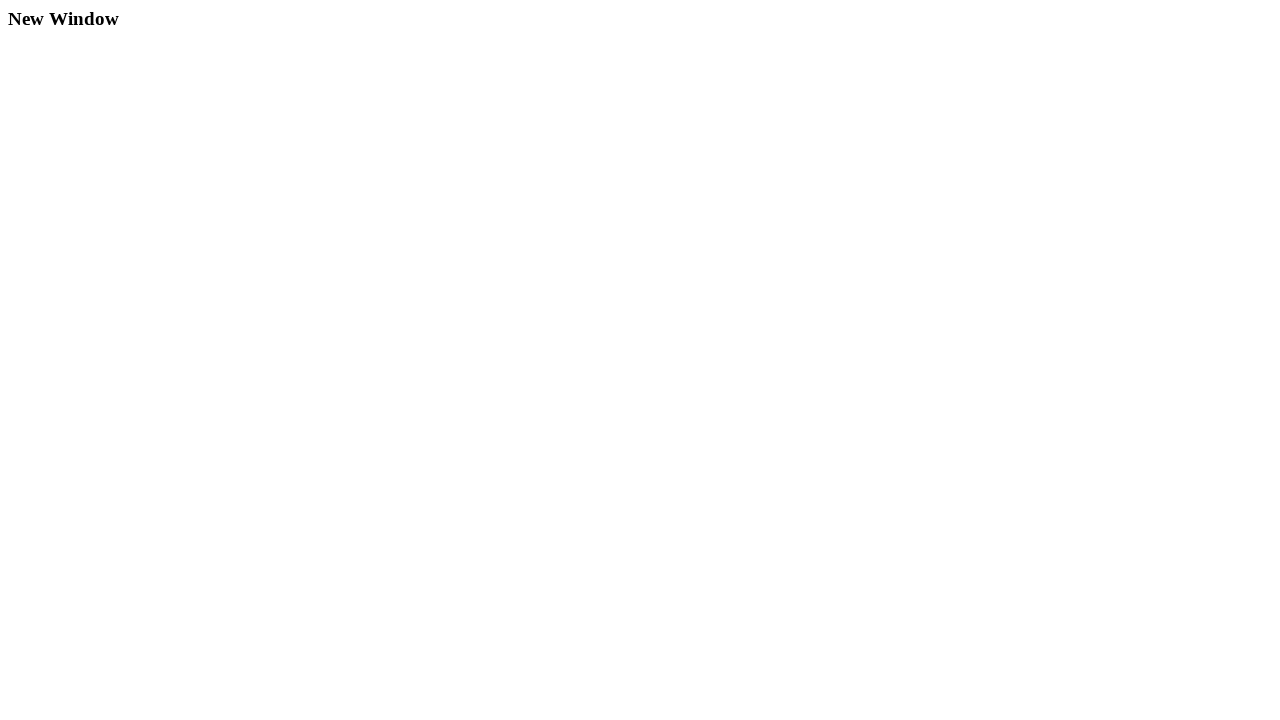

Switched back to original window
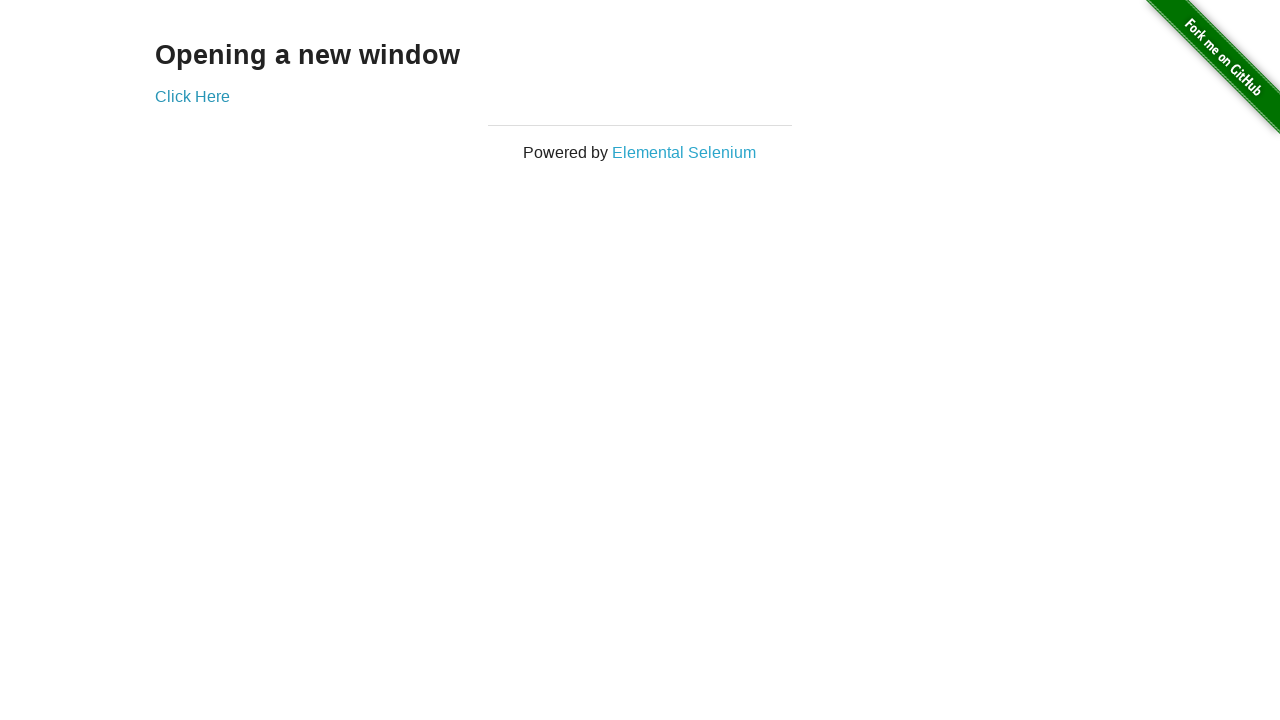

Read heading text from original window: 'Opening a new window'
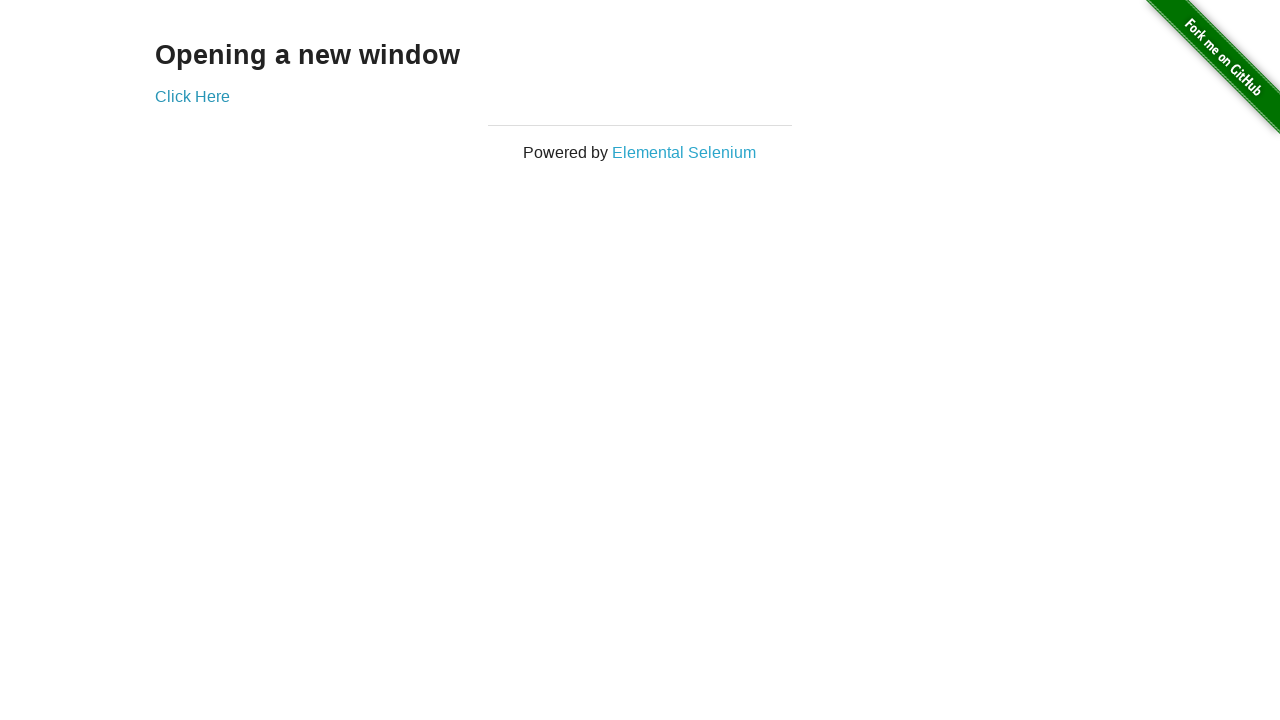

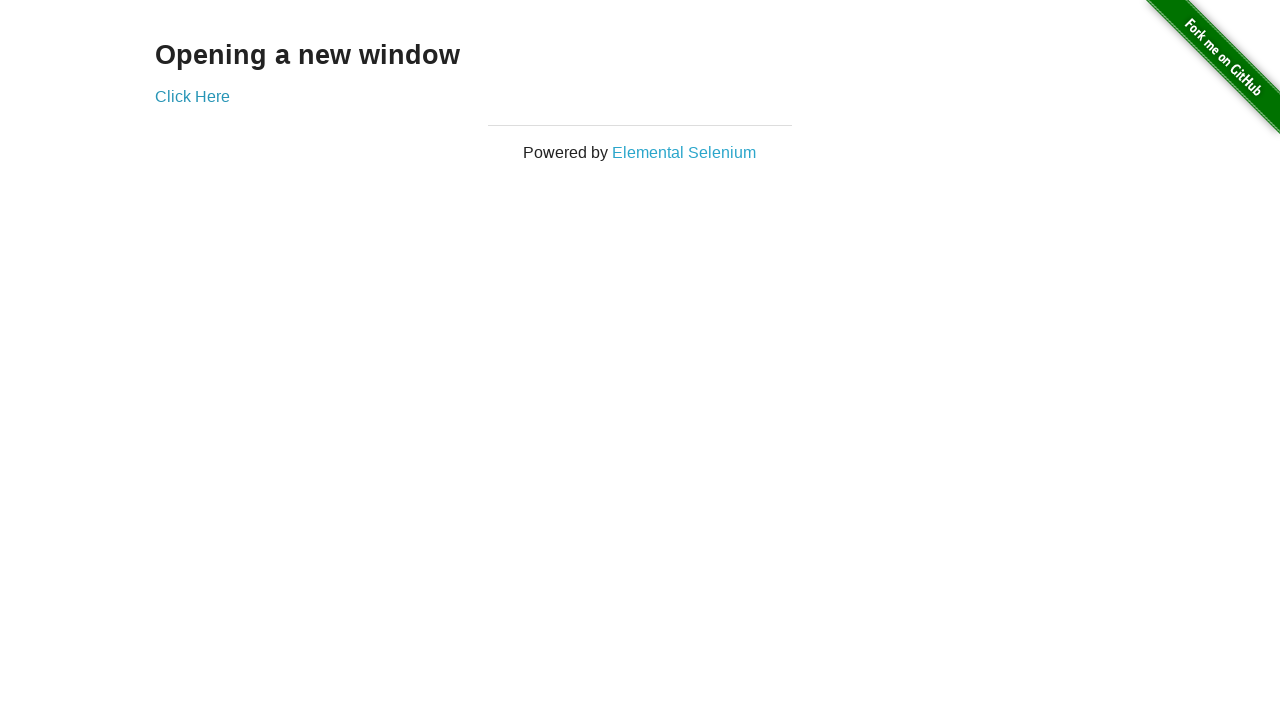